Navigates to the Mars news page and waits for the news content list to load

Starting URL: https://data-class-mars.s3.amazonaws.com/Mars/index.html

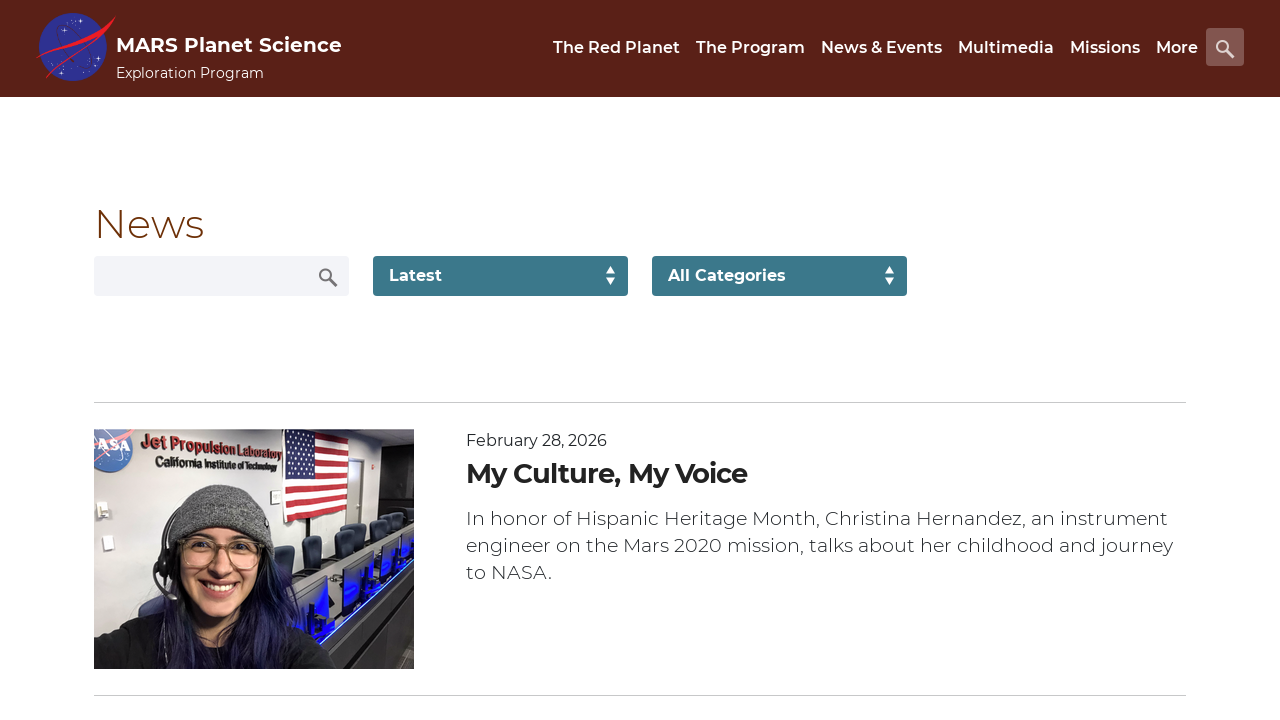

Navigated to Mars news page
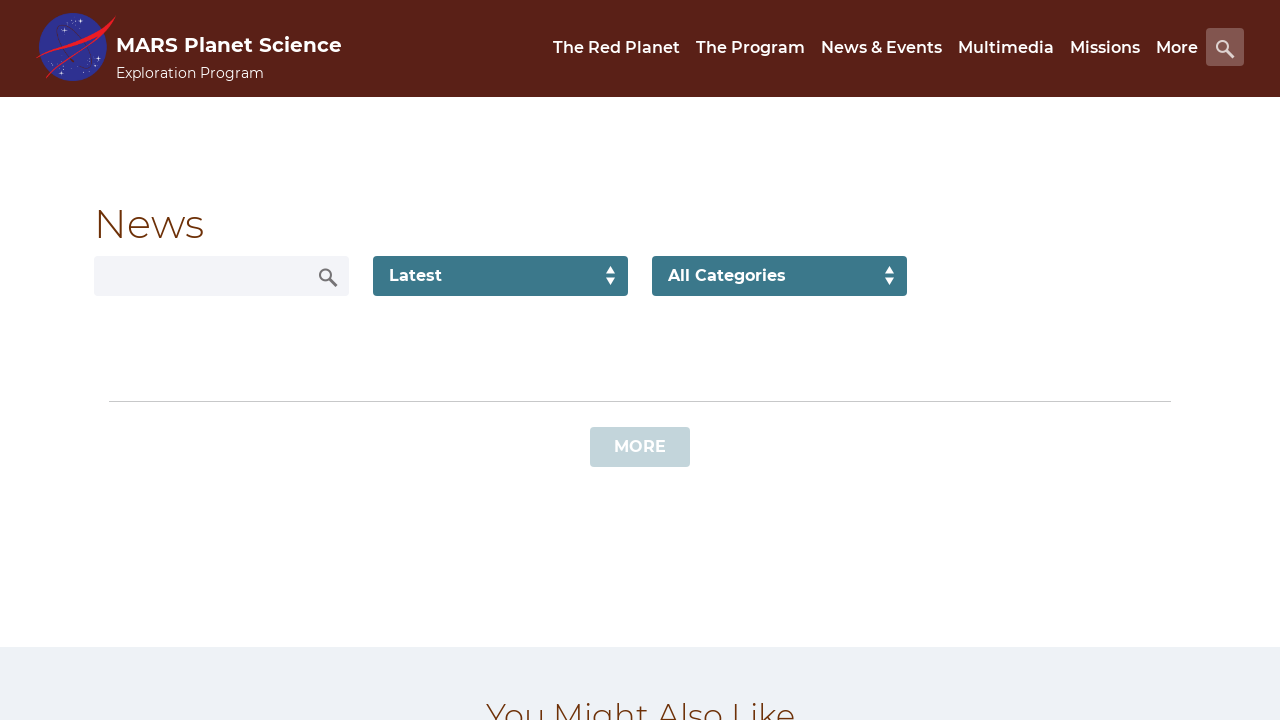

News content list loaded successfully
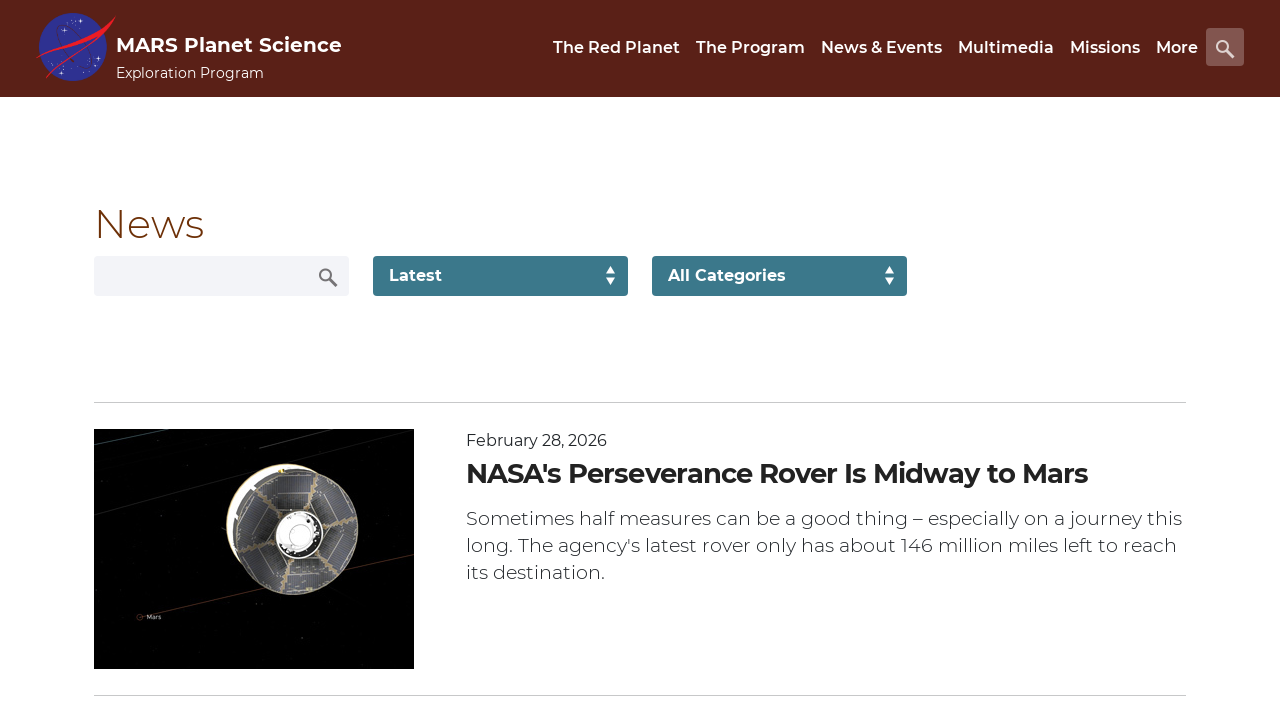

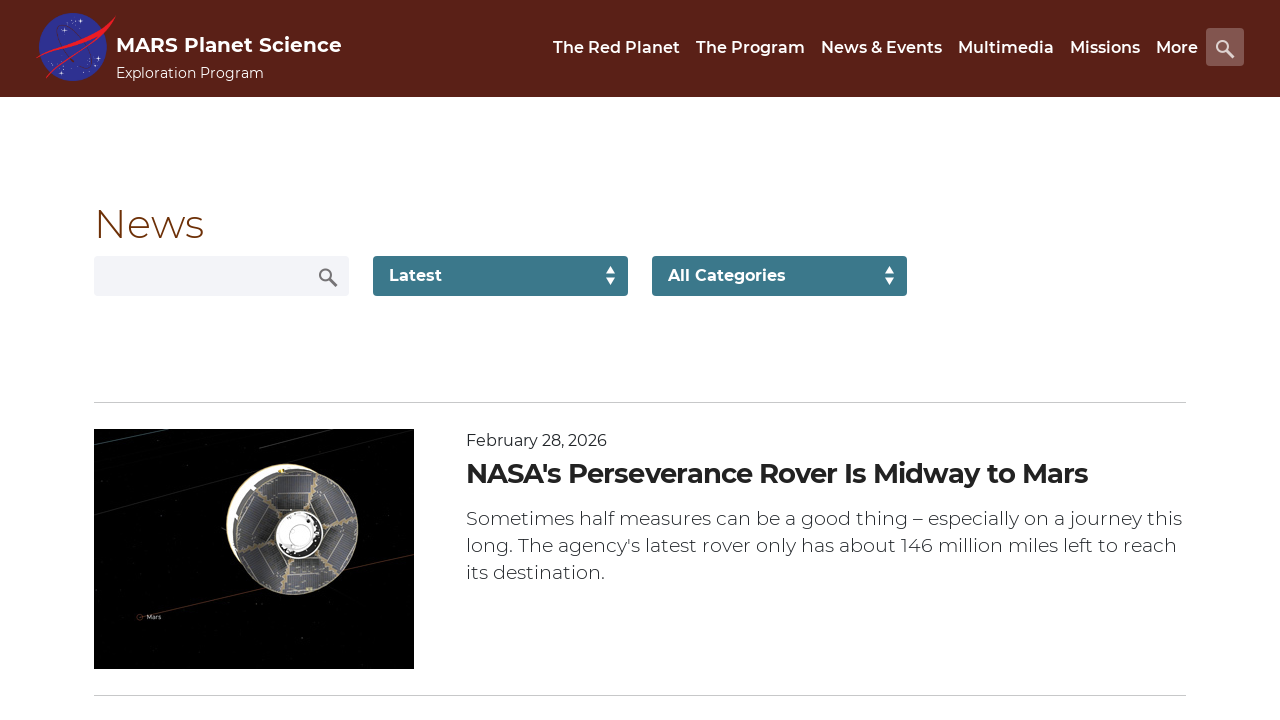